Tests the mortgage calculator by selecting a start month from a dropdown (June) and selecting a loan type (FHA) from another dropdown.

Starting URL: https://www.mortgagecalculator.org

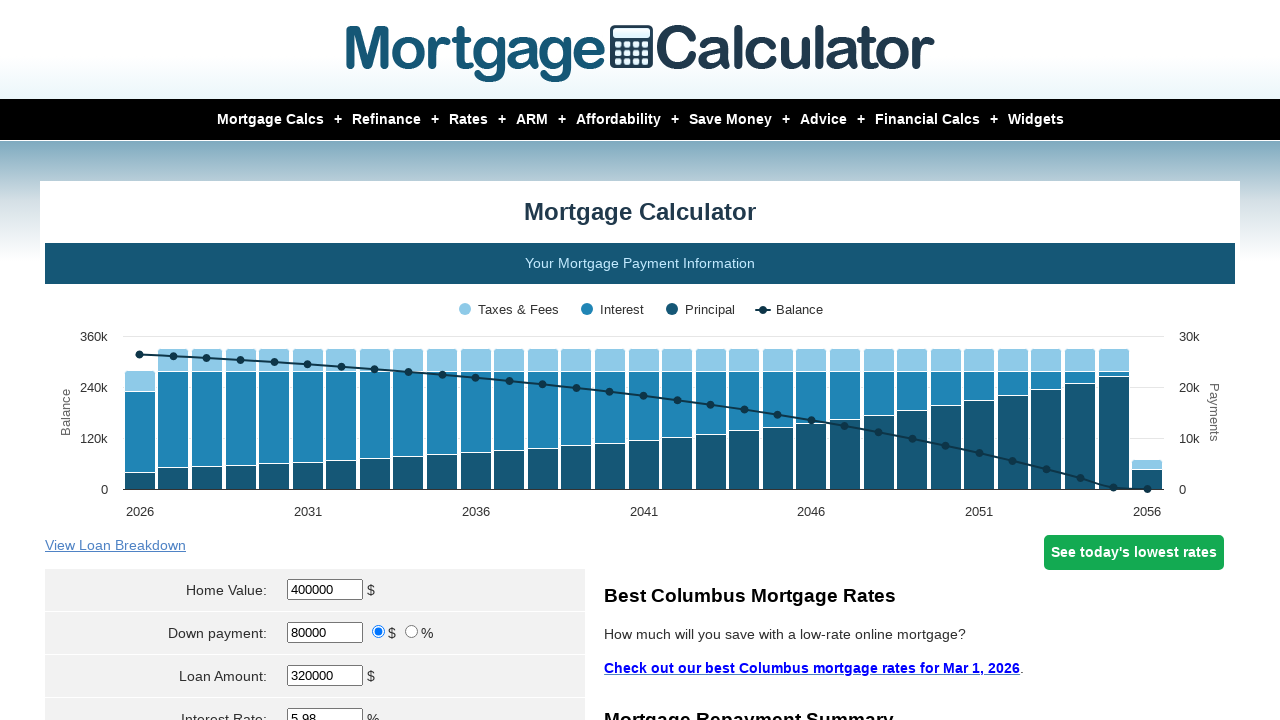

Page loaded with domcontentloaded state
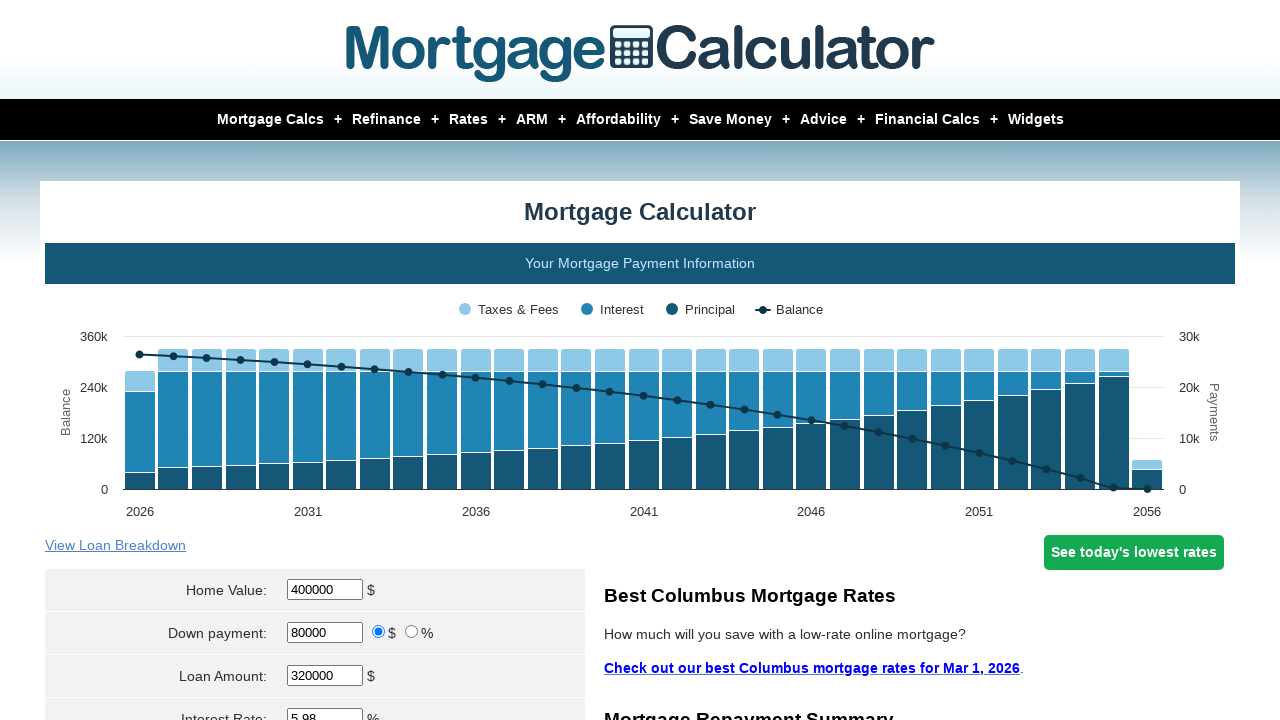

Clicked on the start month dropdown at (301, 360) on select[name='param[start_month]']
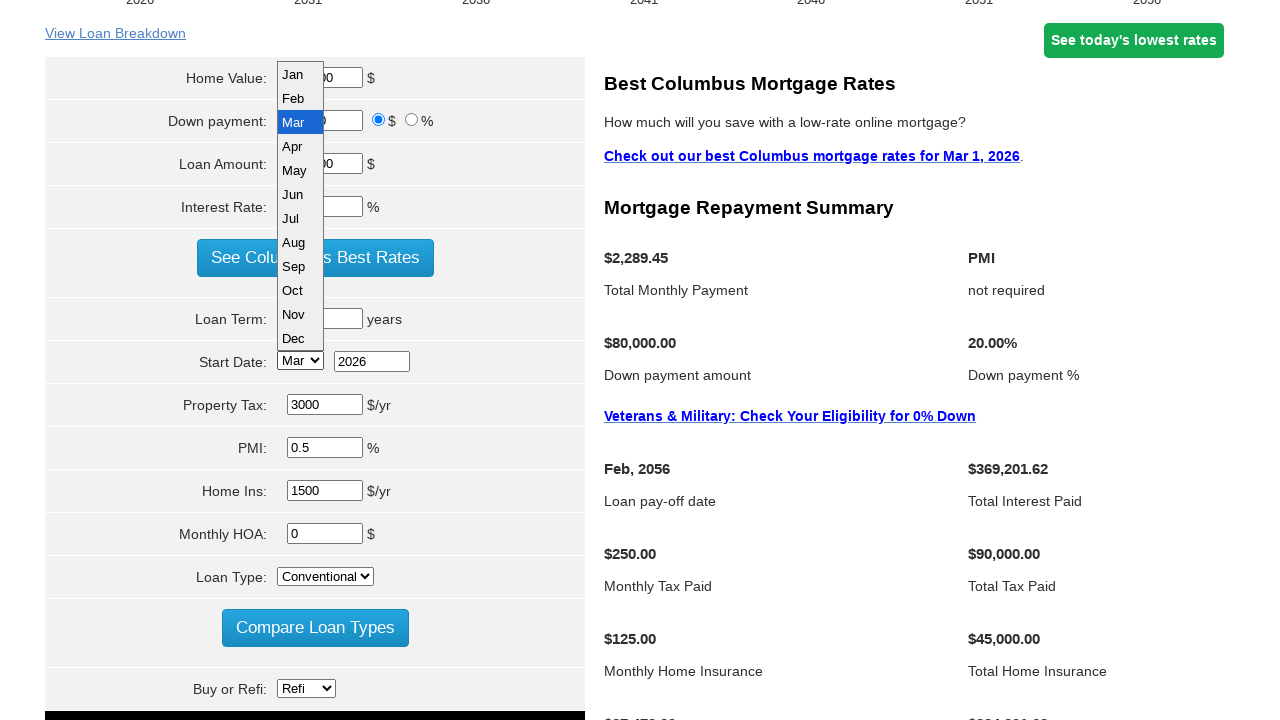

Selected June from the start month dropdown on select[name='param[start_month]']
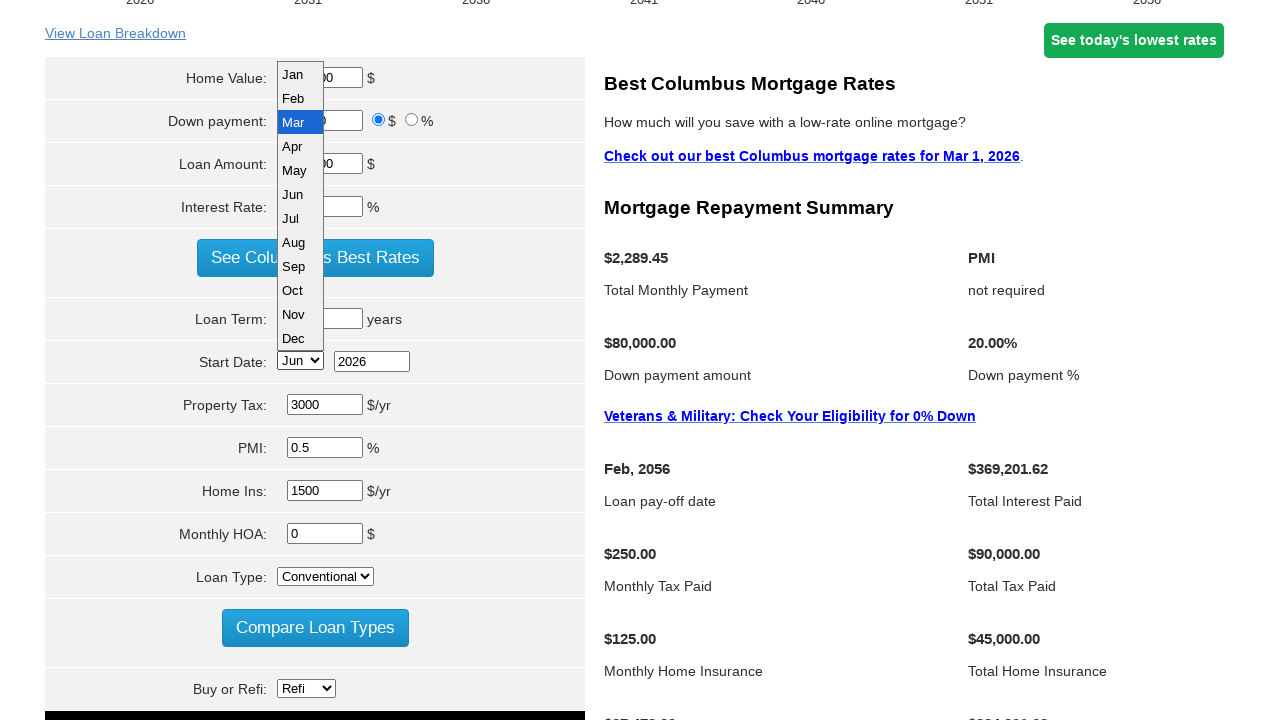

Selected FHA from the loan type dropdown on select[name='param[milserve]']
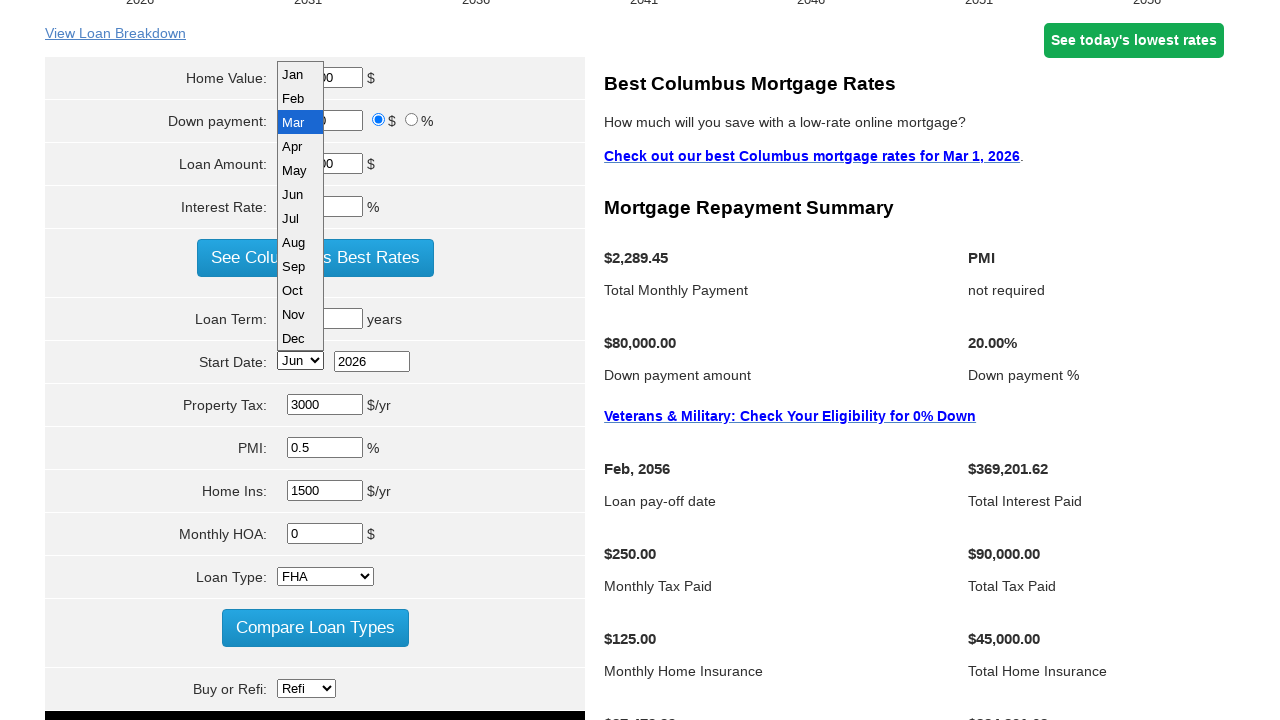

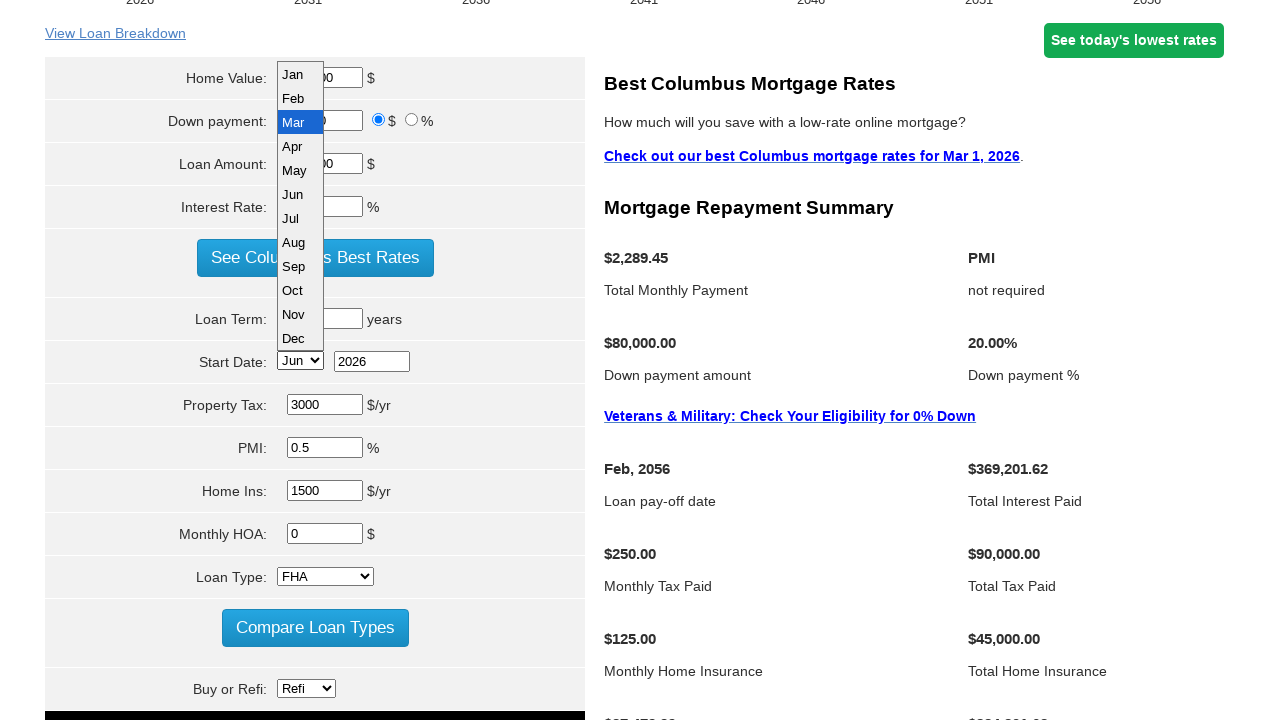